Tests drag and drop functionality by dragging an element from source to target location

Starting URL: https://jqueryui.com/resources/demos/droppable/default.html

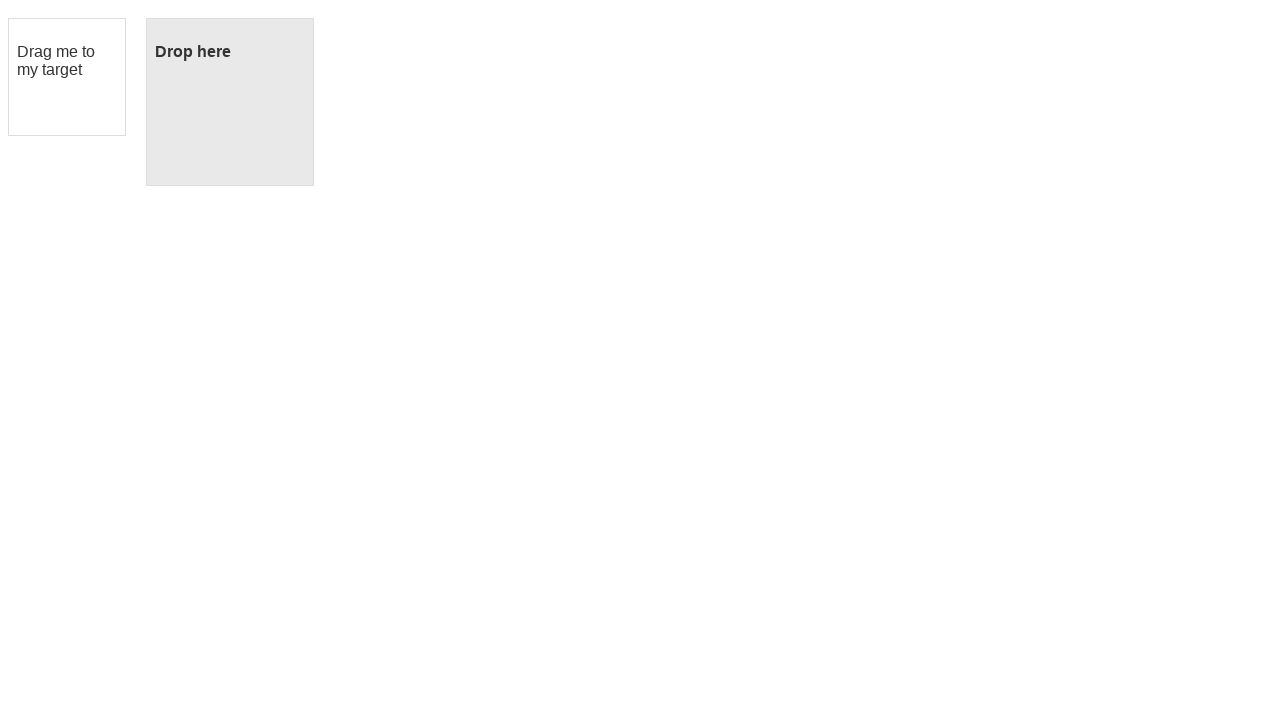

Located draggable source element
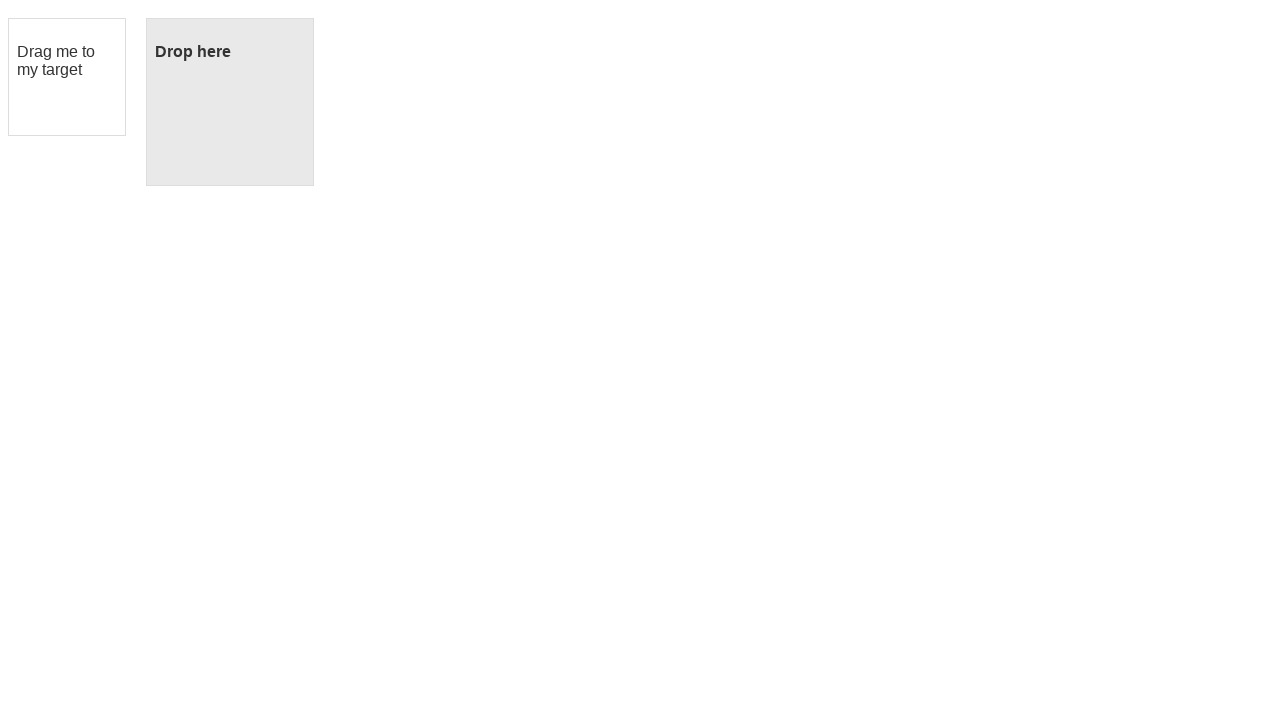

Located droppable target element
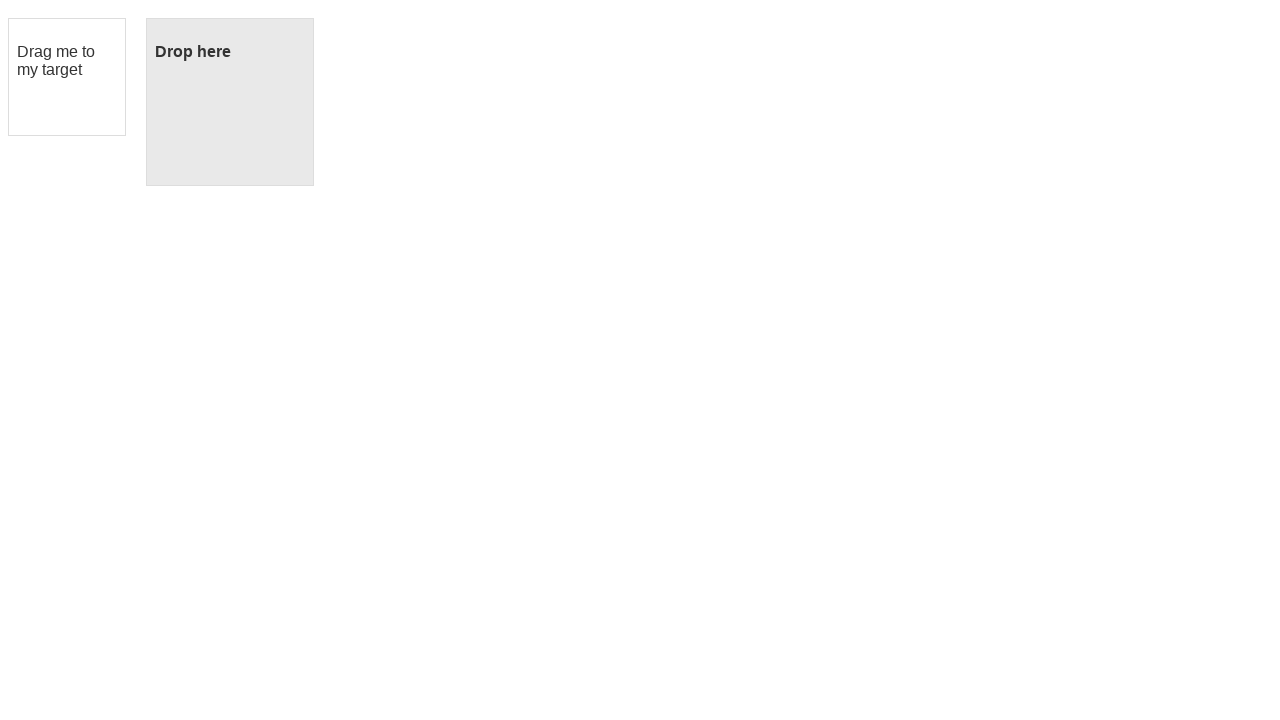

Dragged source element to target location at (230, 102)
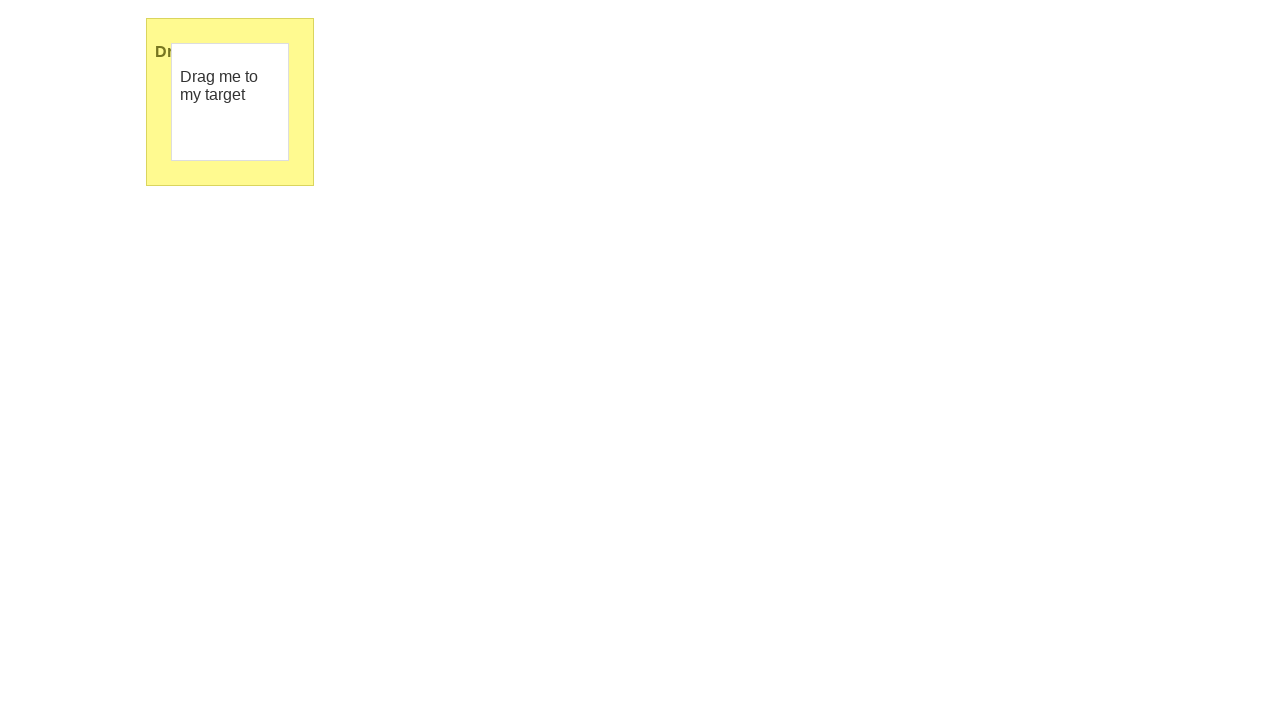

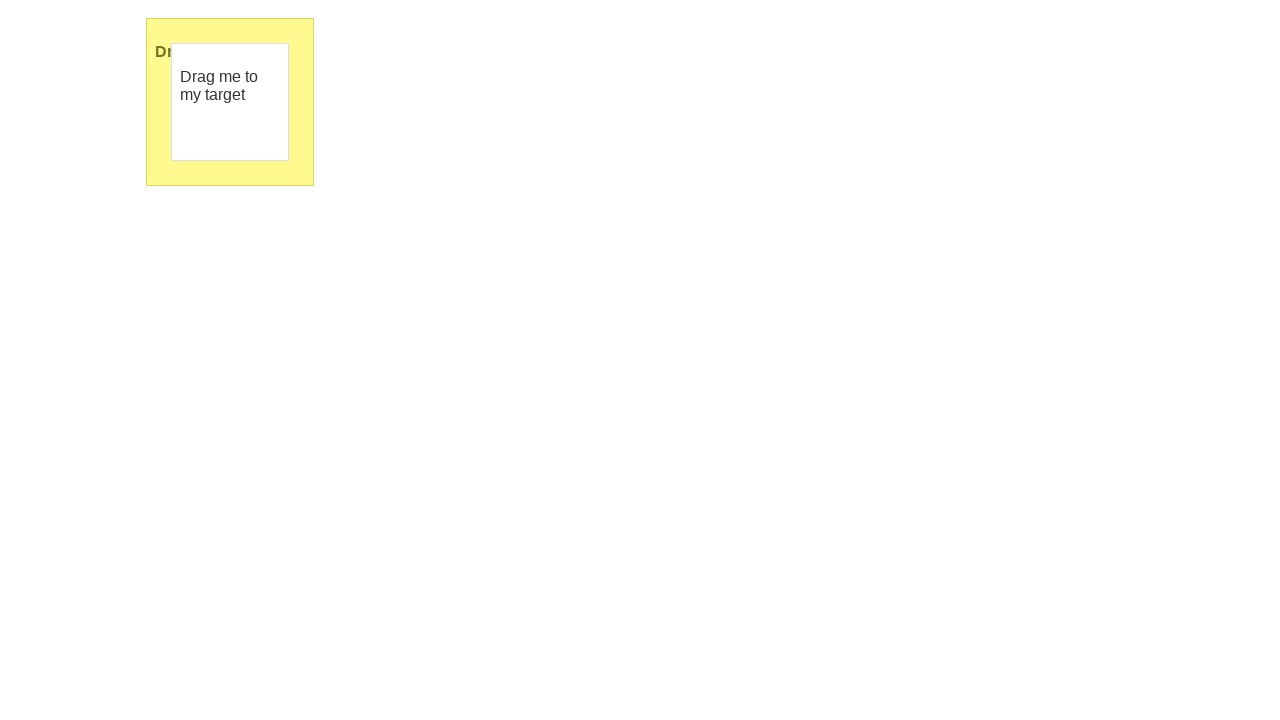